Tests horizontal slider functionality by navigating to the slider page and dragging the slider to a specific position

Starting URL: http://the-internet.herokuapp.com/

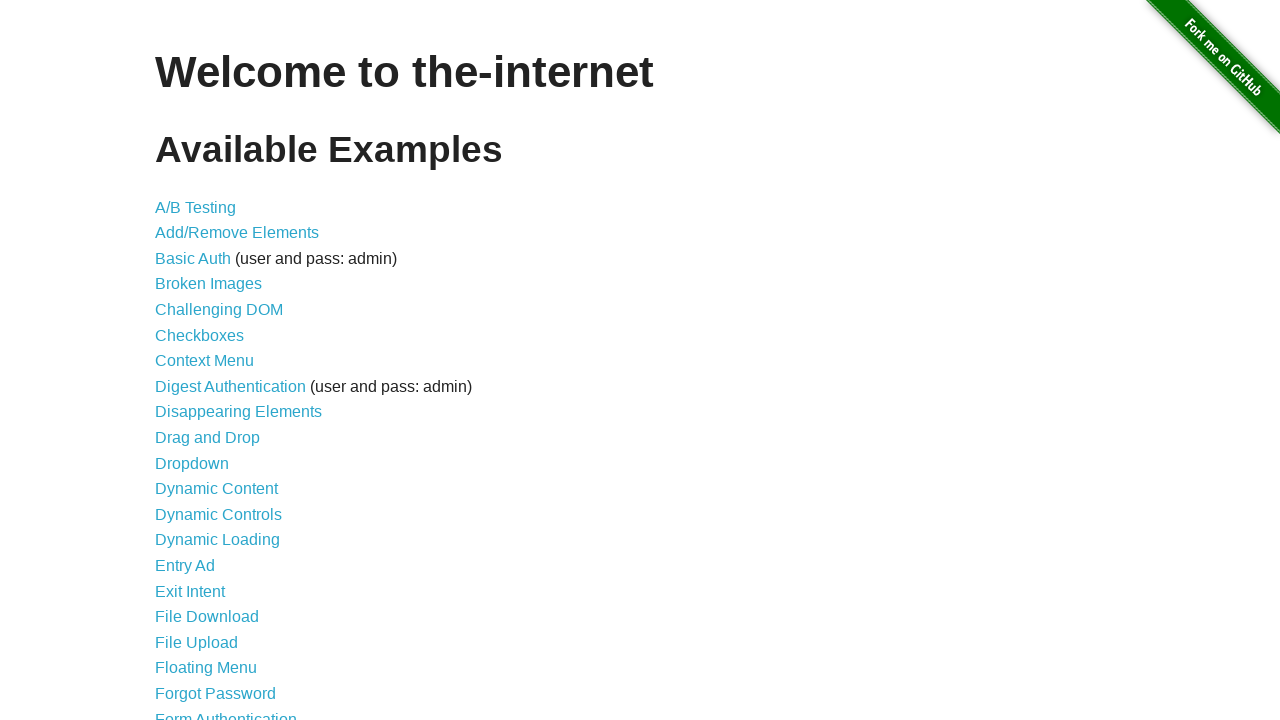

Clicked on horizontal slider link to navigate to slider page at (214, 361) on xpath=//a[@href='/horizontal_slider']
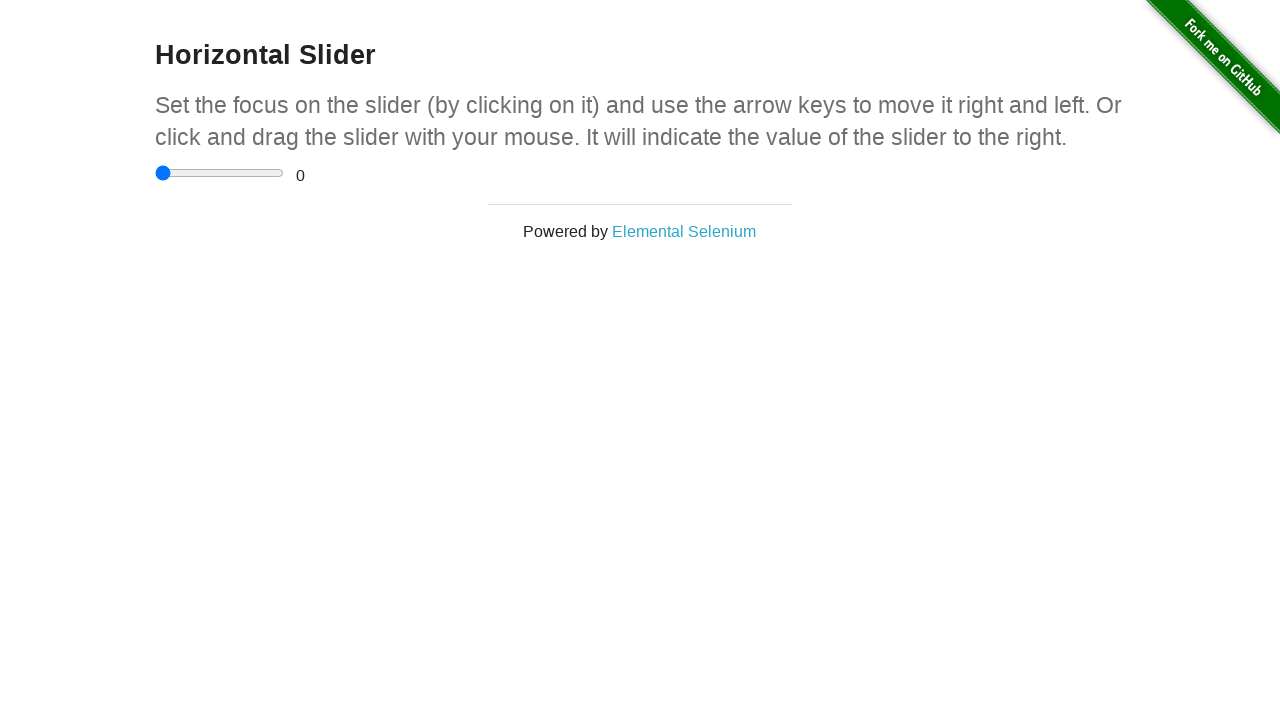

Located the range slider element
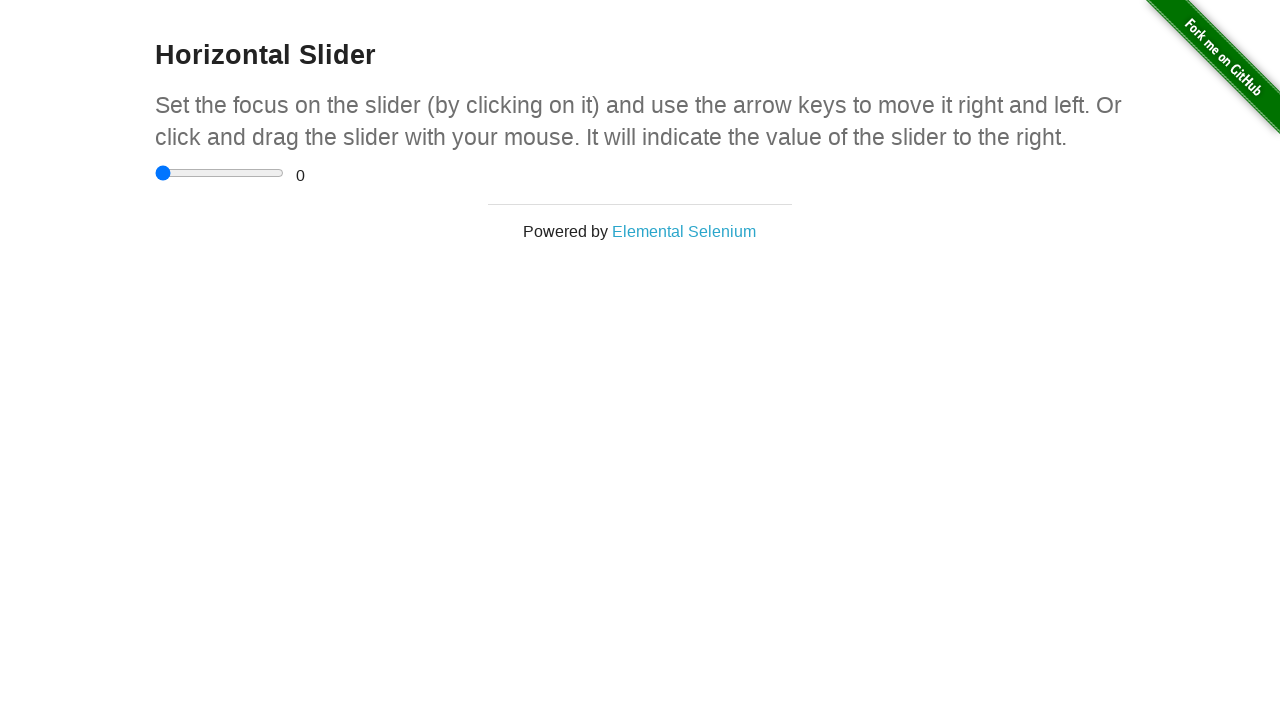

Dragged slider horizontally by 35 pixels to the right at (190, 165)
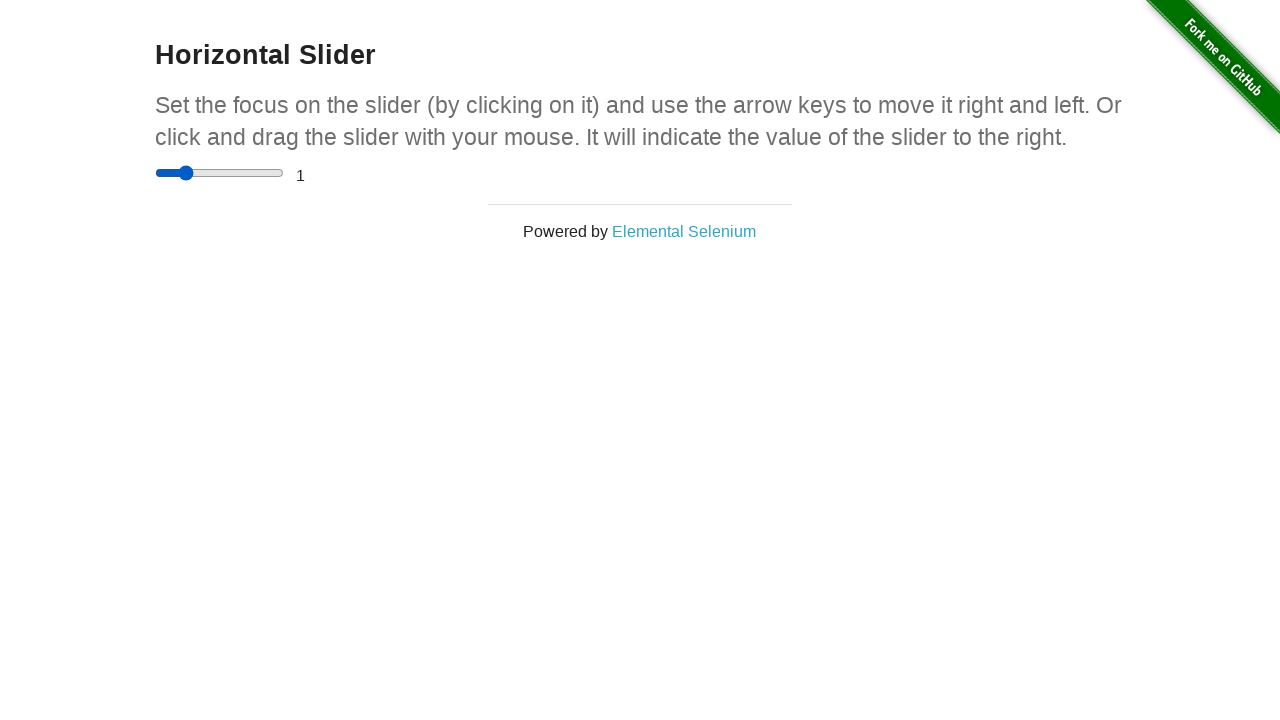

Verified slider value display element is present
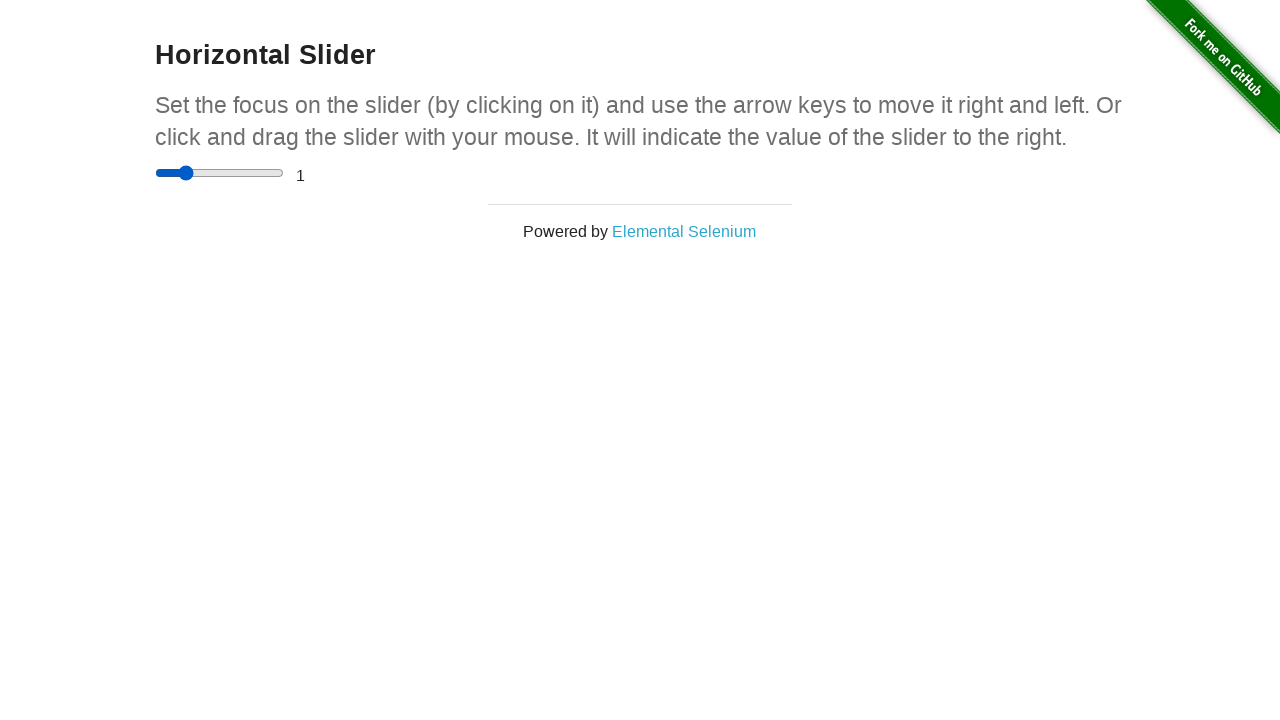

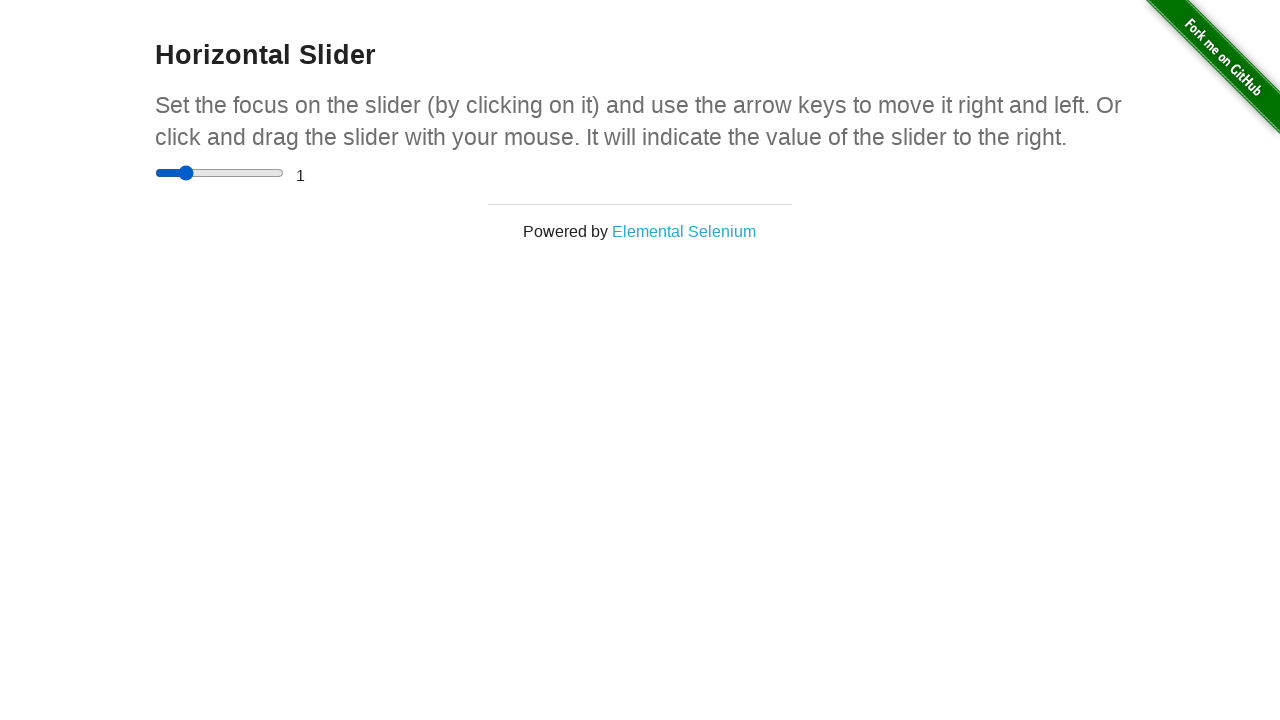